Tests file upload functionality by selecting a file using the file input element on The Internet's upload page

Starting URL: https://the-internet.herokuapp.com/upload

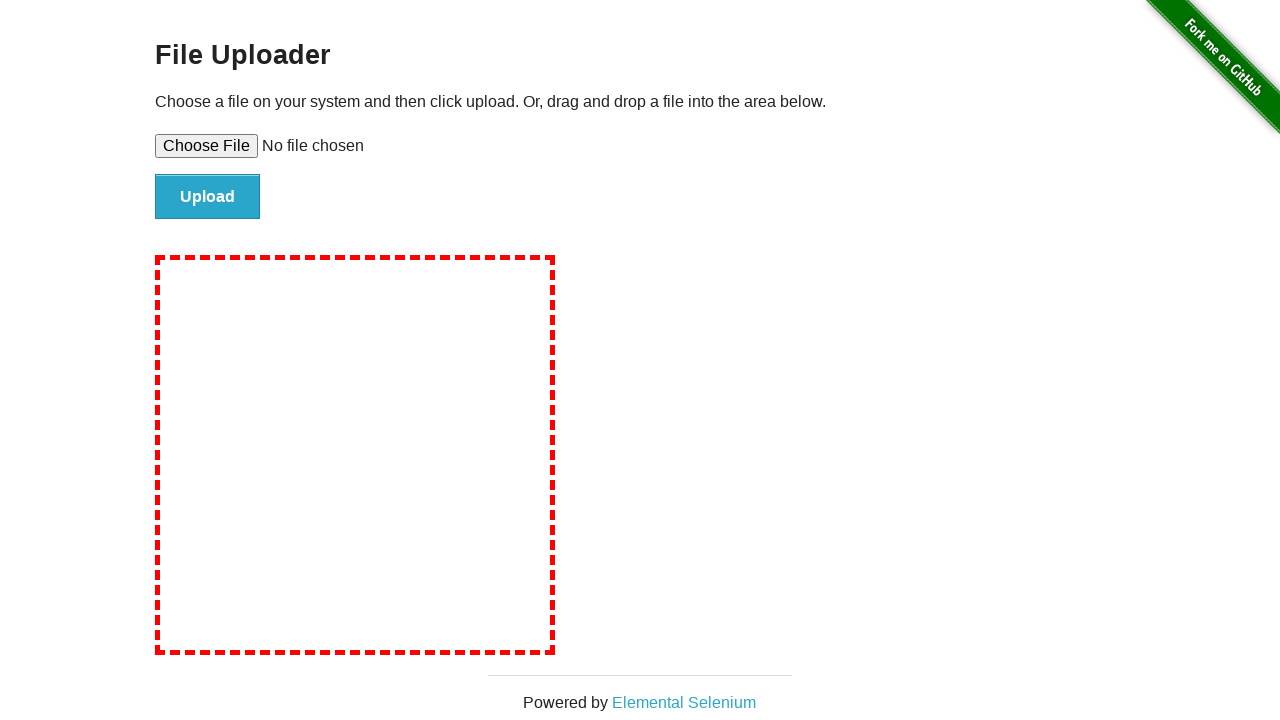

Created temporary test file for upload
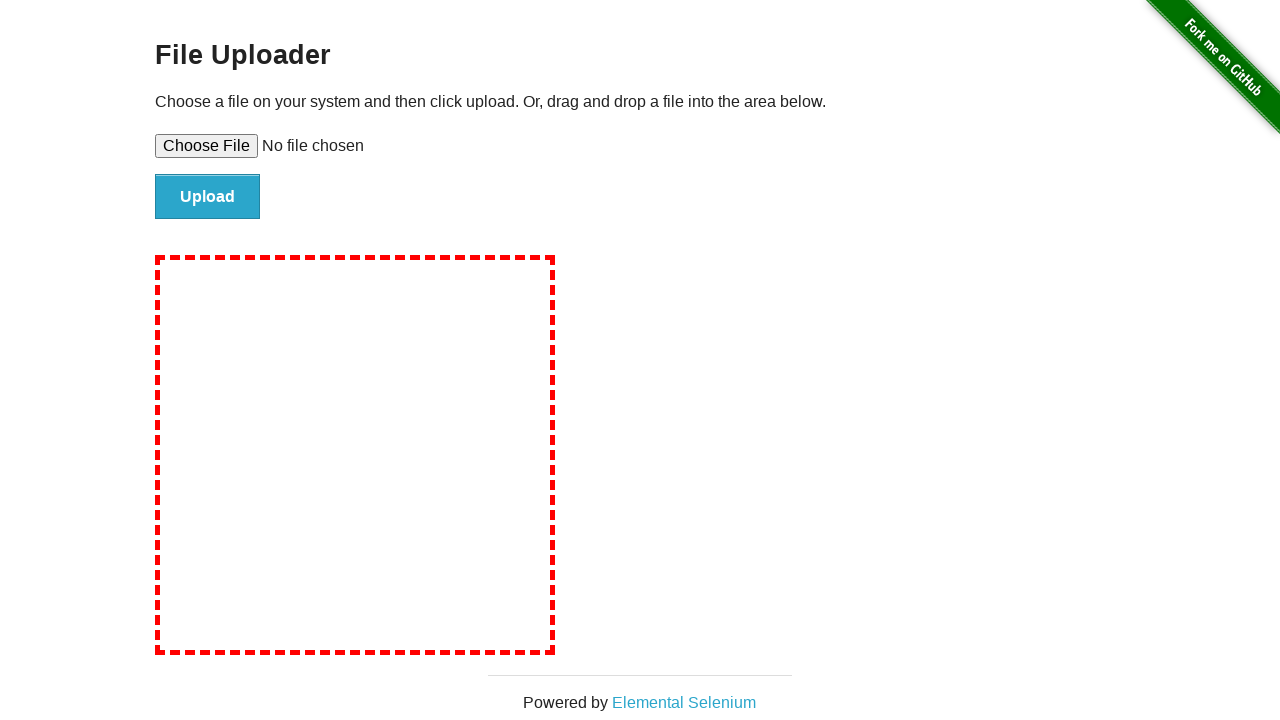

Selected file for upload using file input element
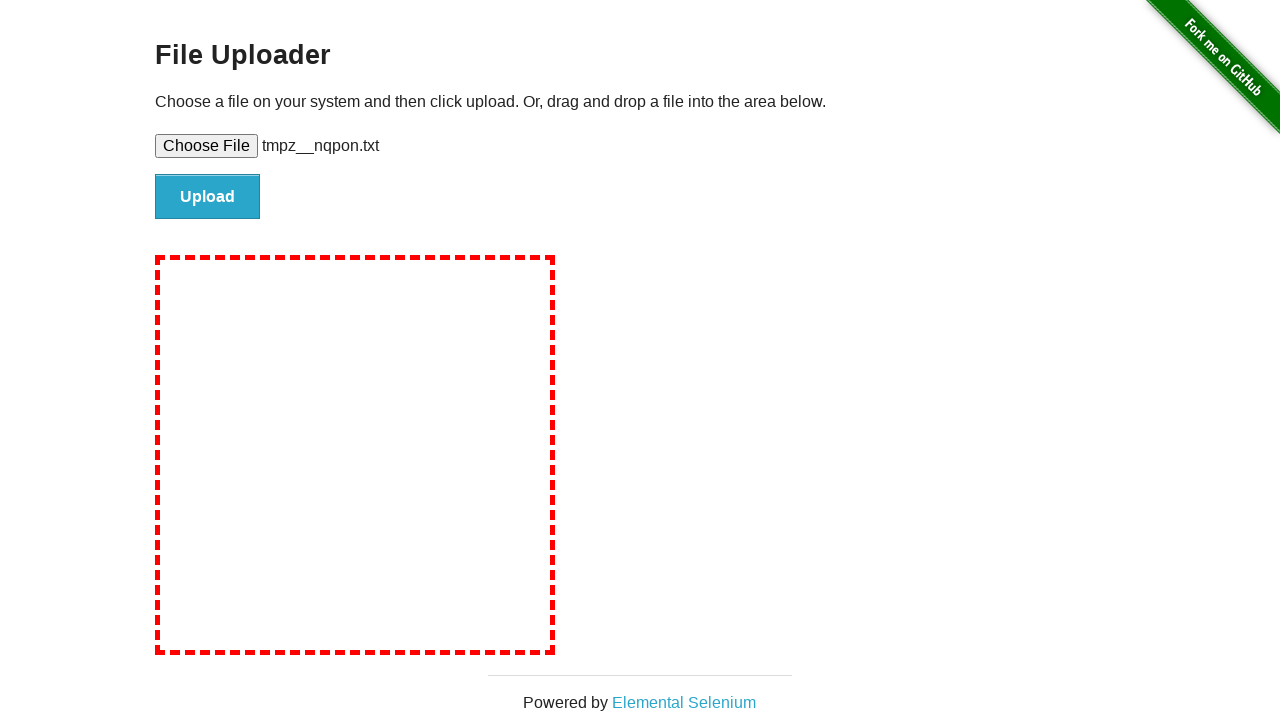

Cleaned up temporary test file
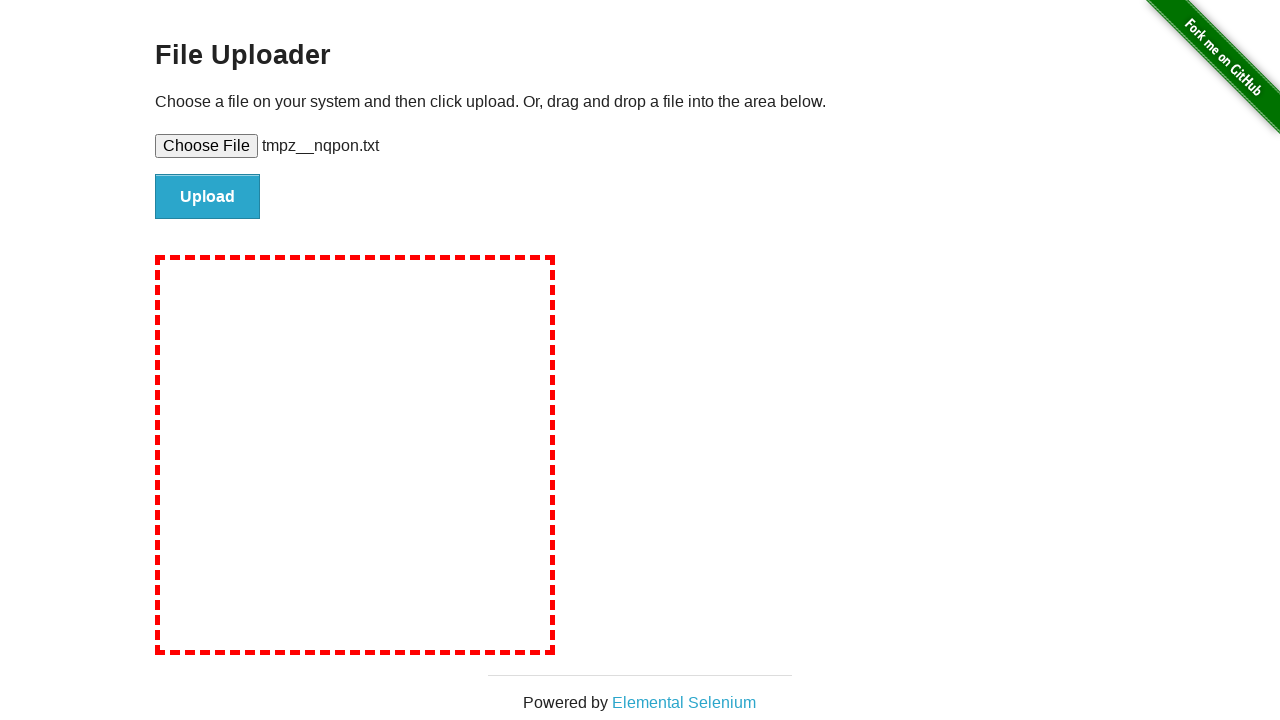

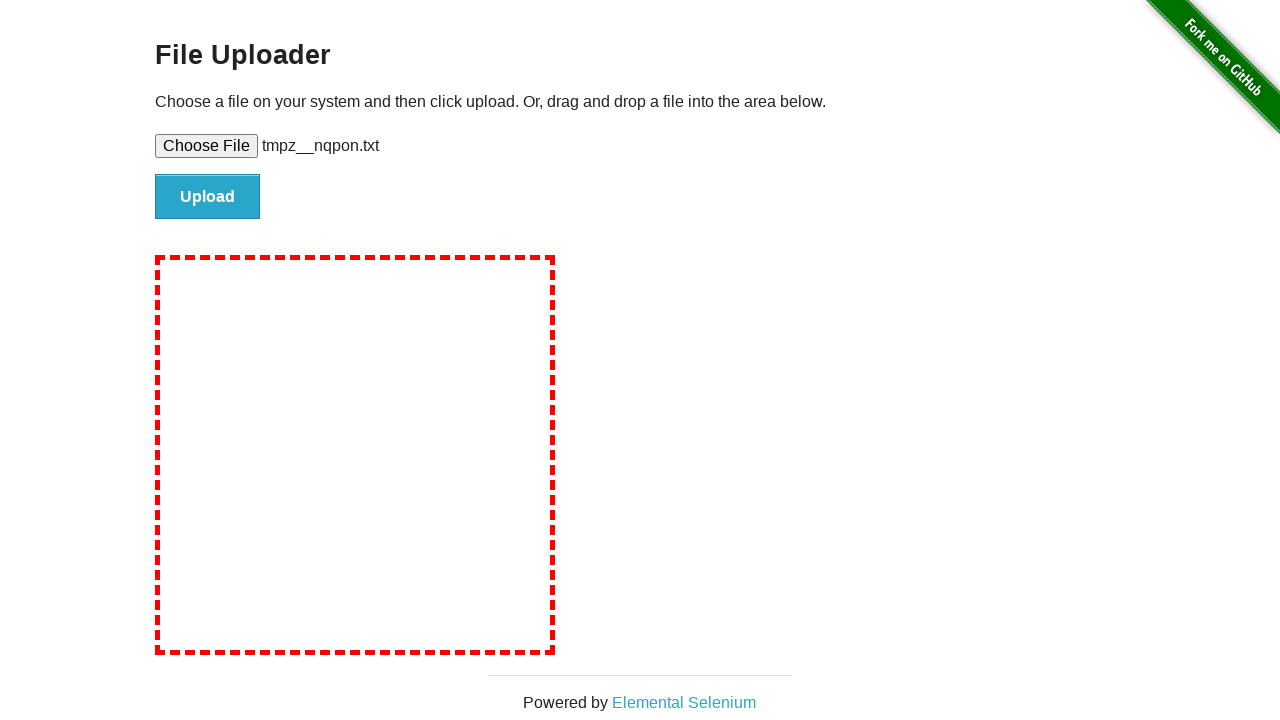